Tests opting out of A/B tests by adding an opt-out cookie before visiting the A/B test page, then navigating to verify the page shows "No A/B Test" heading.

Starting URL: http://the-internet.herokuapp.com

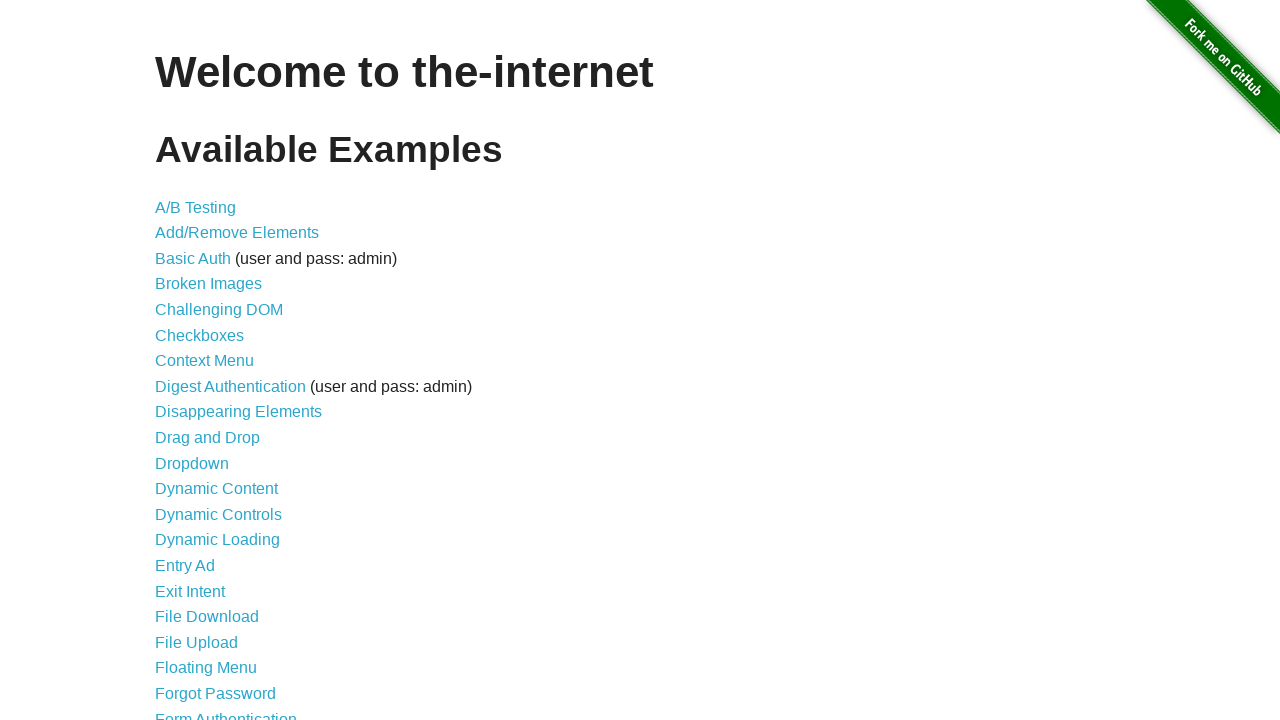

Added optimizelyOptOut cookie to opt out of A/B tests
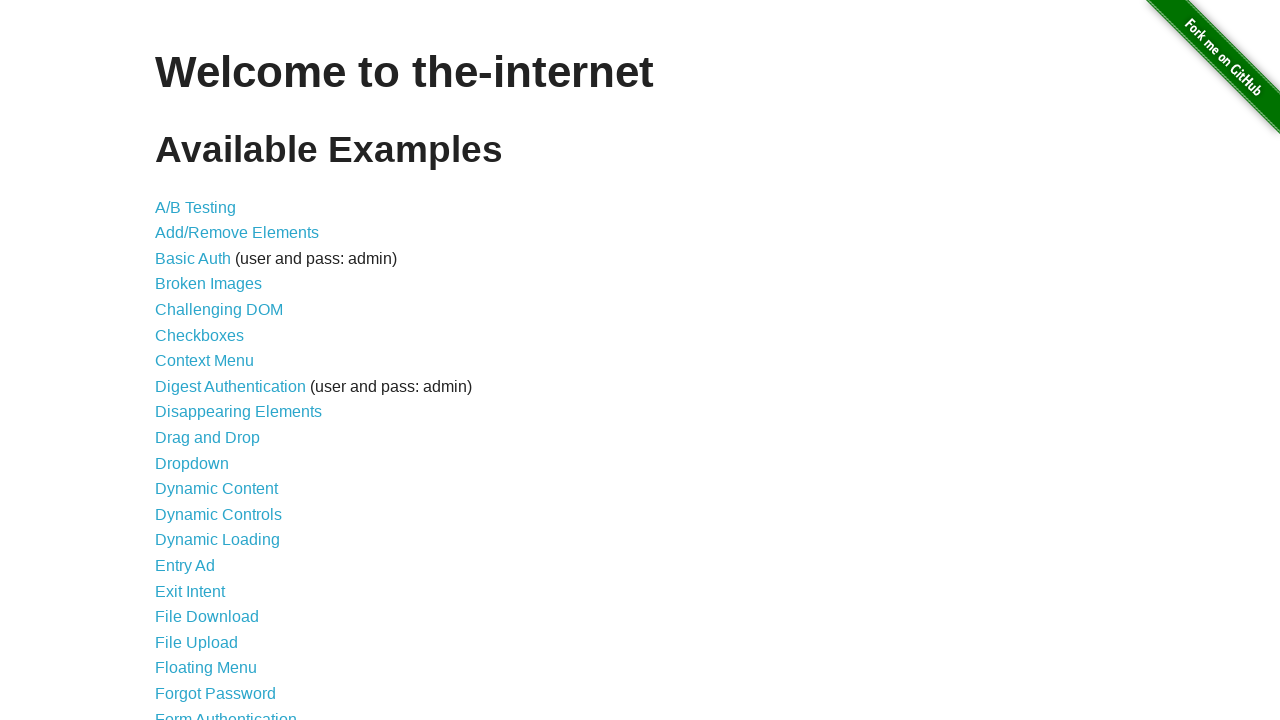

Navigated to A/B test page
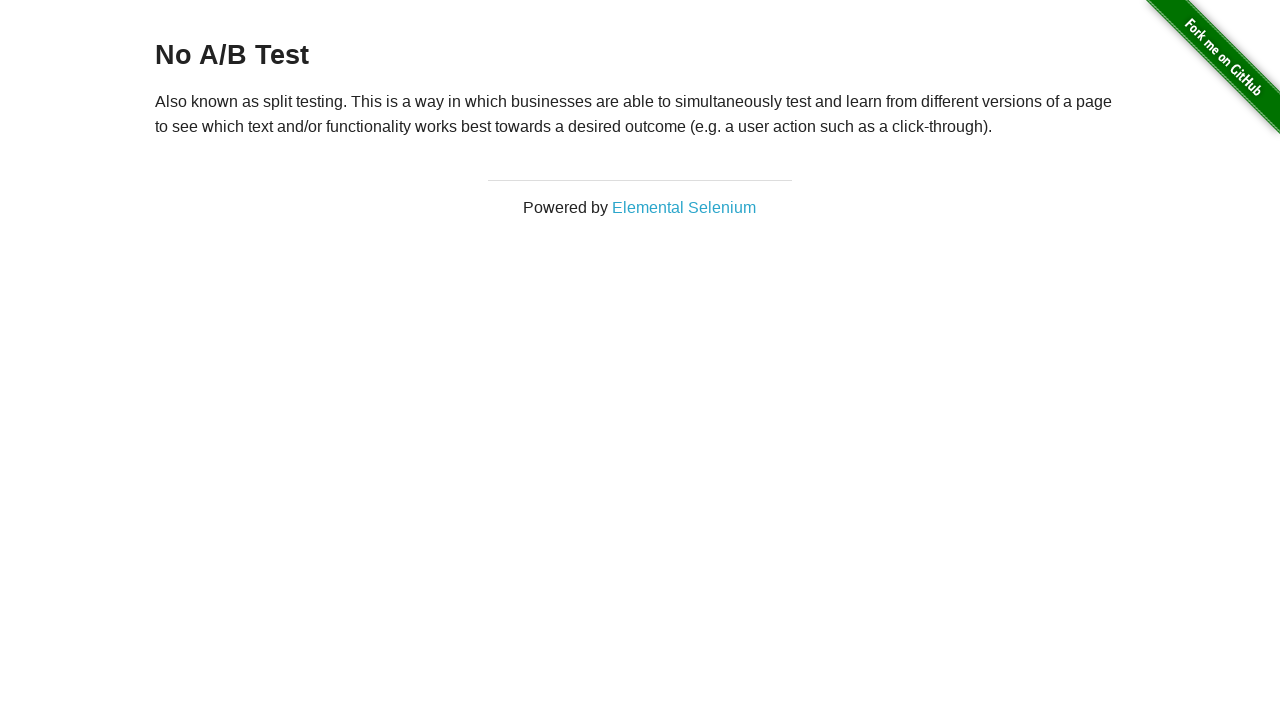

A/B test page heading loaded, verifying 'No A/B Test' is displayed
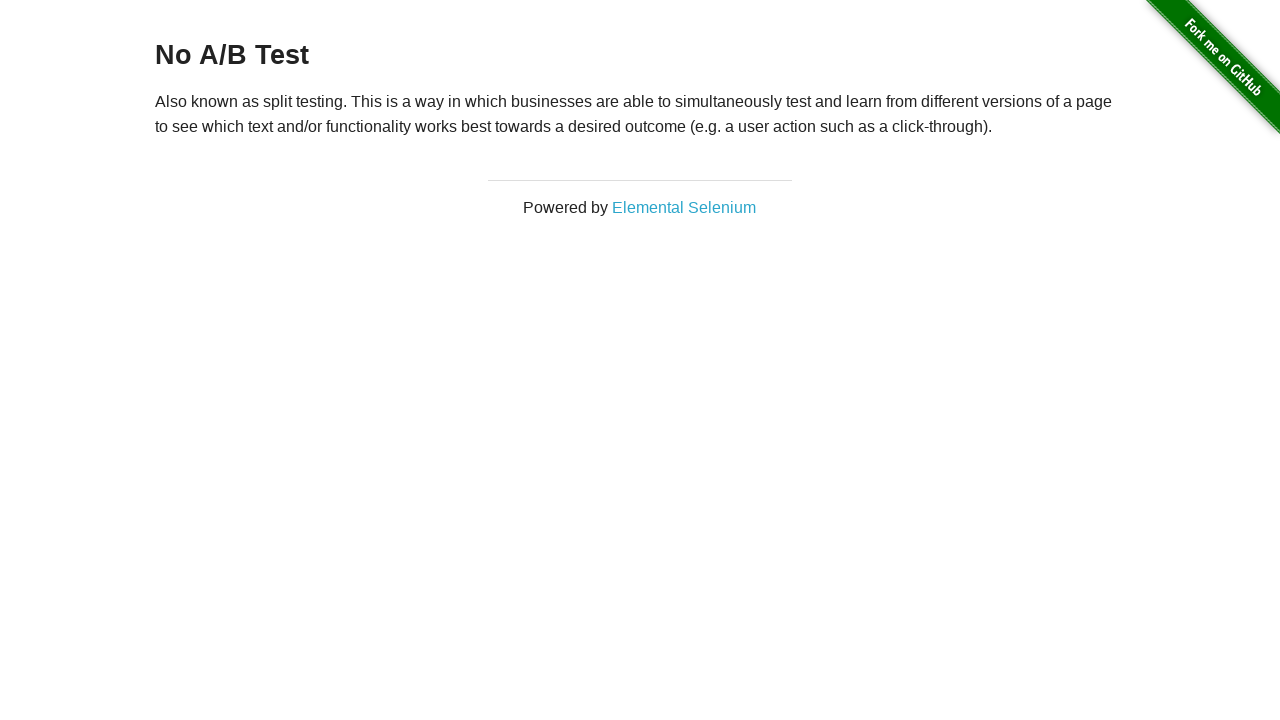

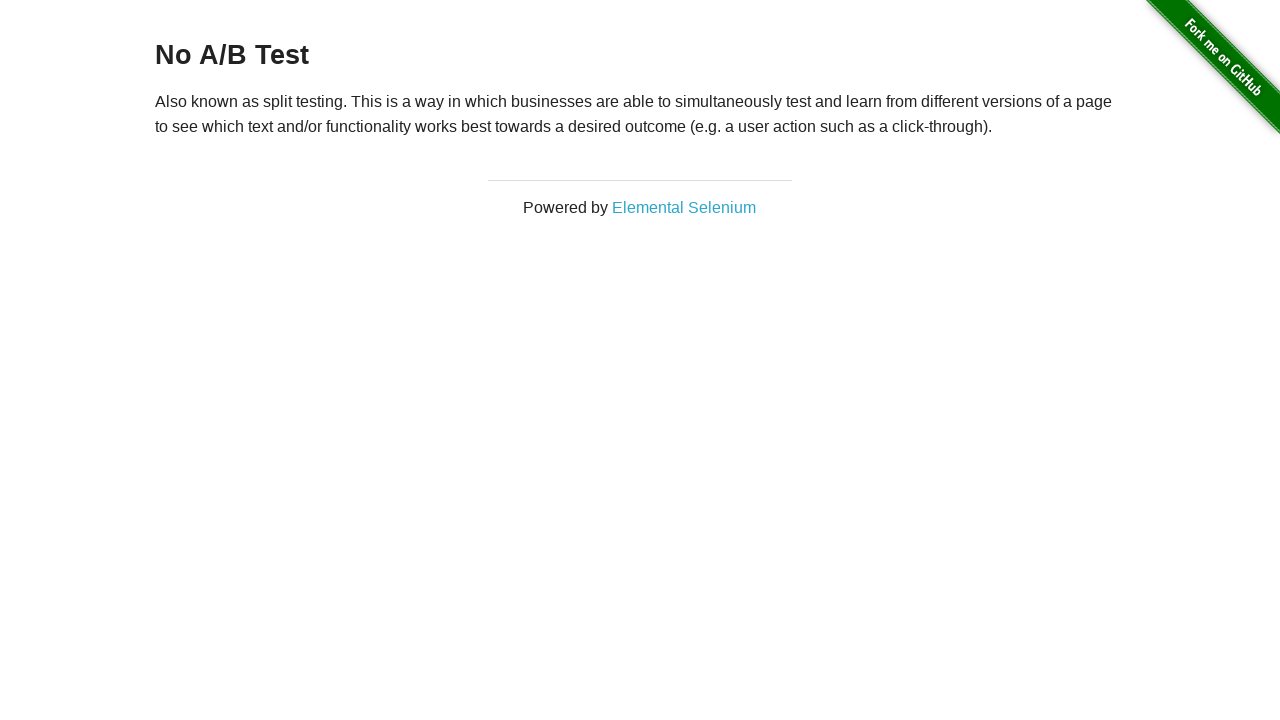